Tests the donation point registration form by filling in organization name, email, CEP (postal code), address number, and address details fields

Starting URL: https://petlov.vercel.app/signup

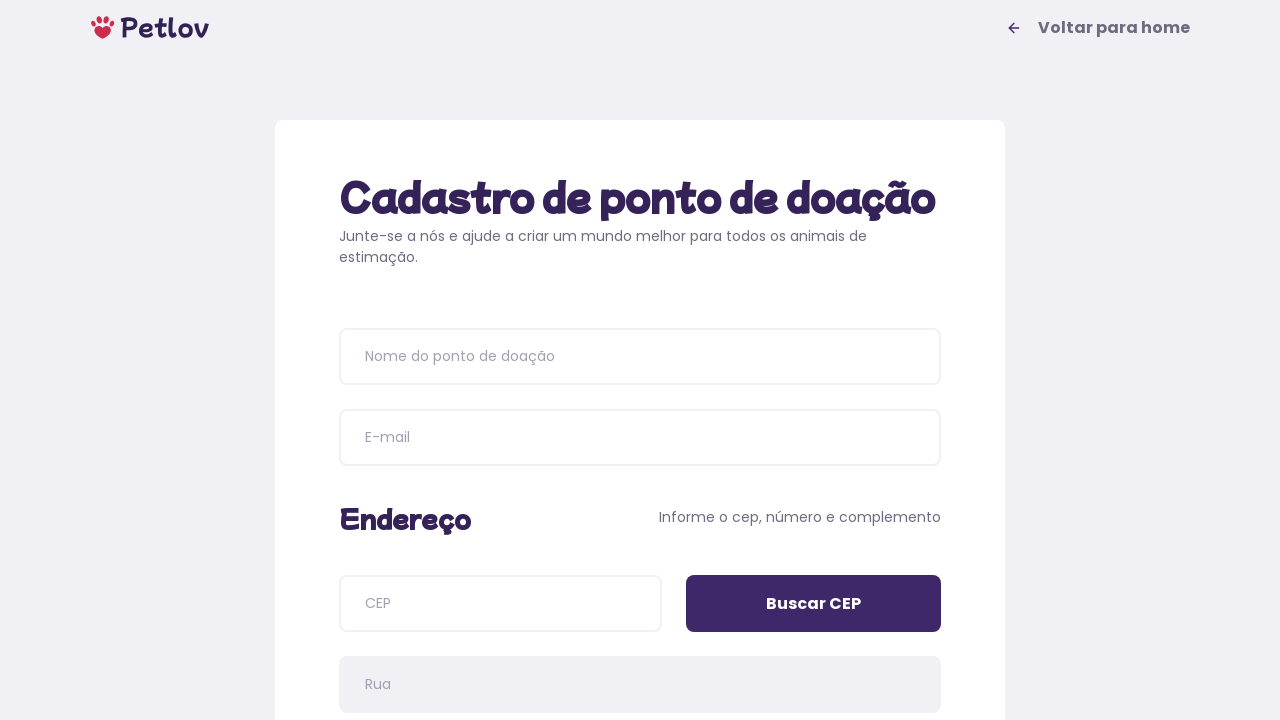

Page title loaded and visible
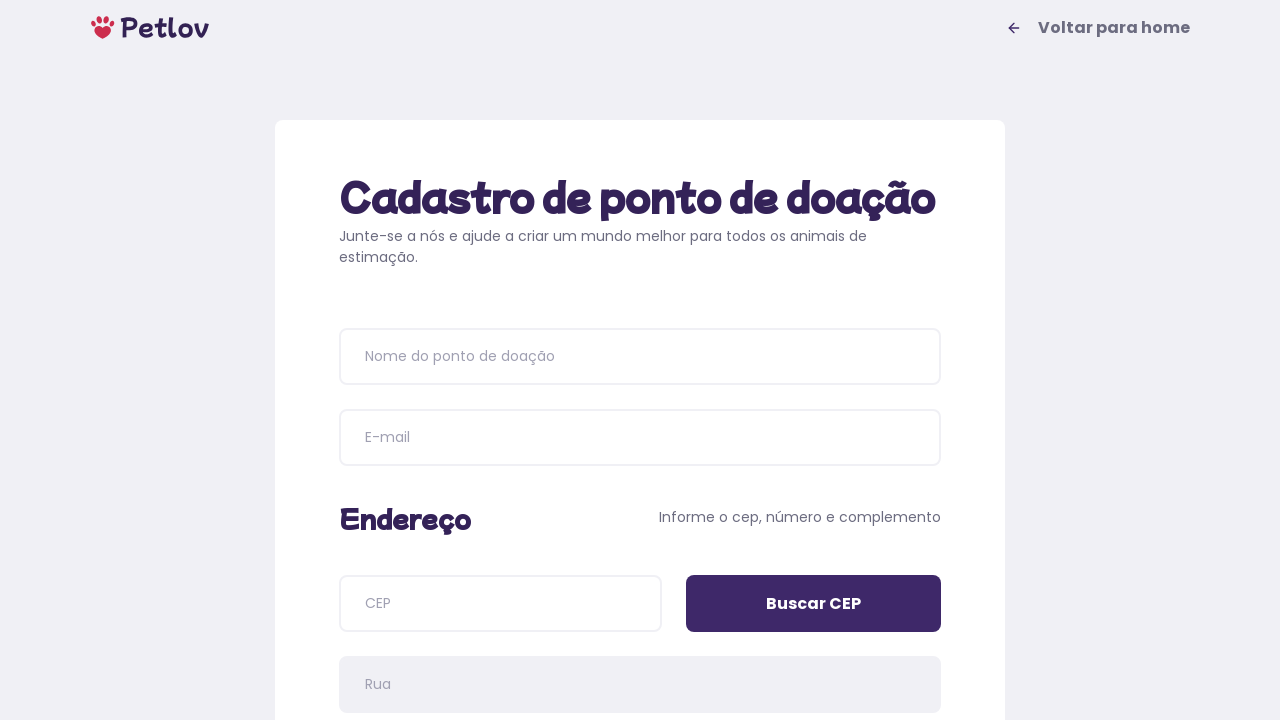

Filled donation point name with 'Centro de Doação Pet Amigo' on input[placeholder='Nome do ponto de doação']
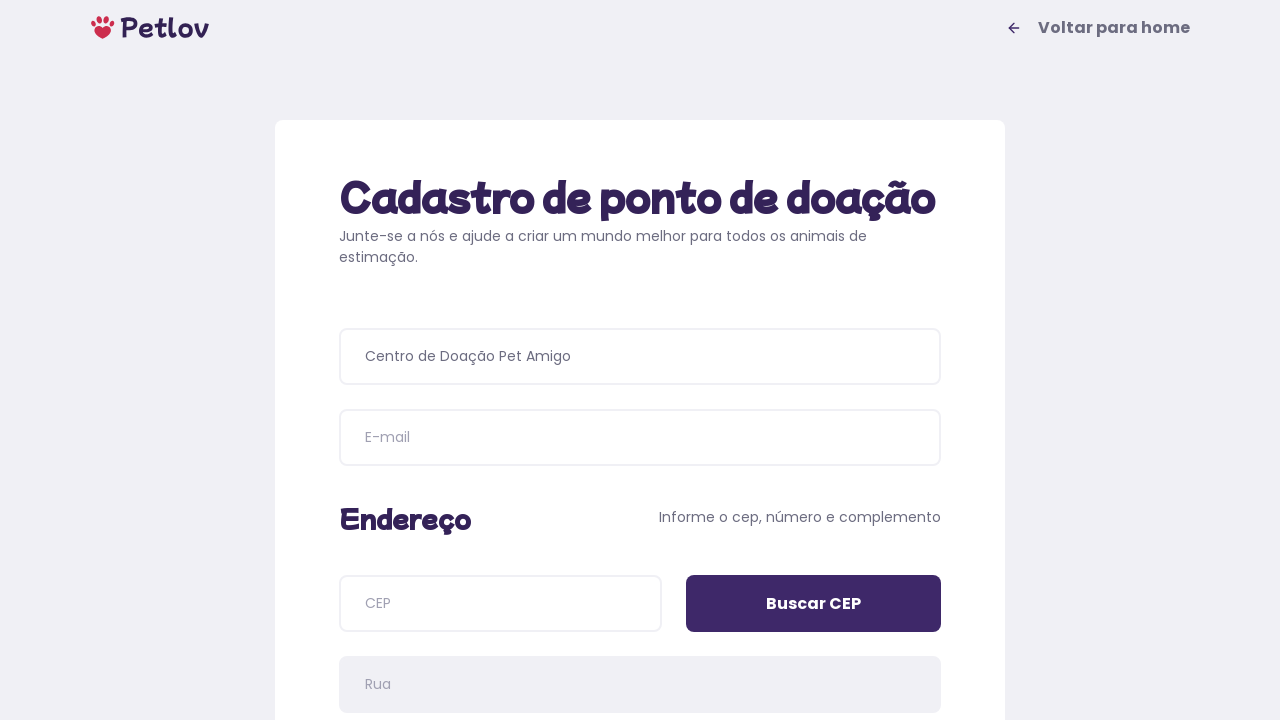

Filled email address with 'petamigo.doacao@gmail.com' on input[name='email']
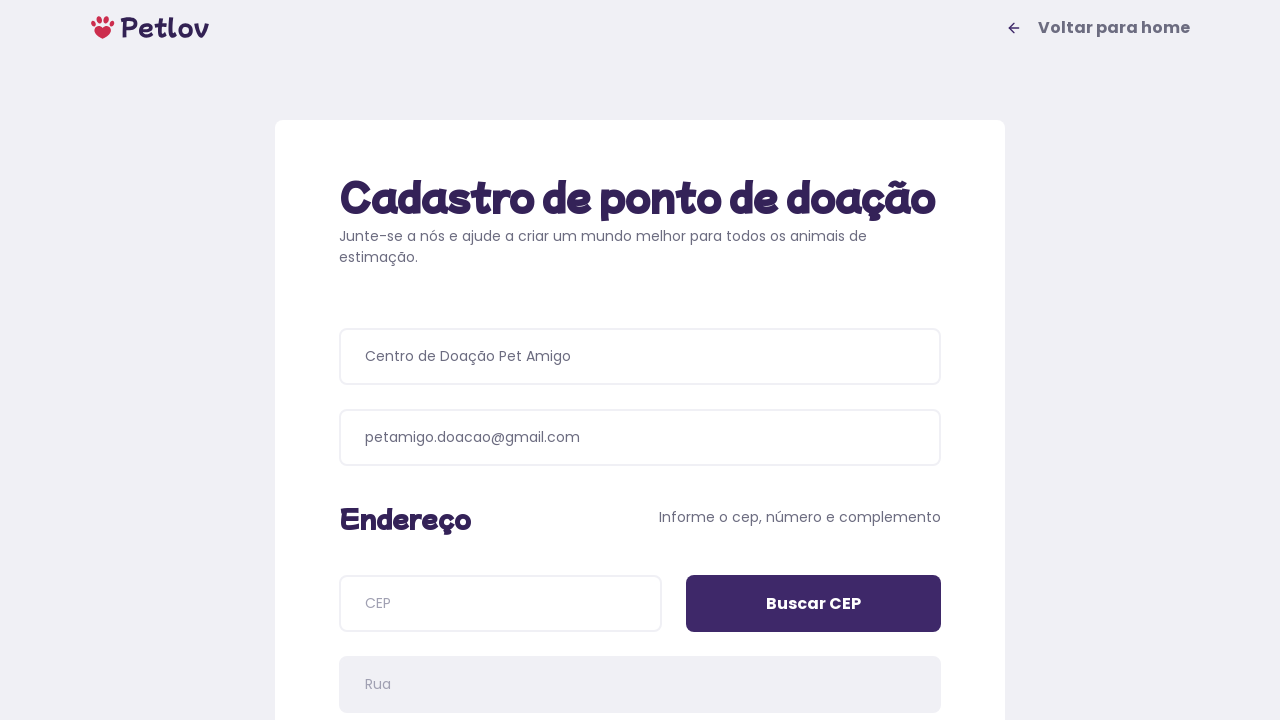

Filled CEP (postal code) with '63800000' on input[name='cep']
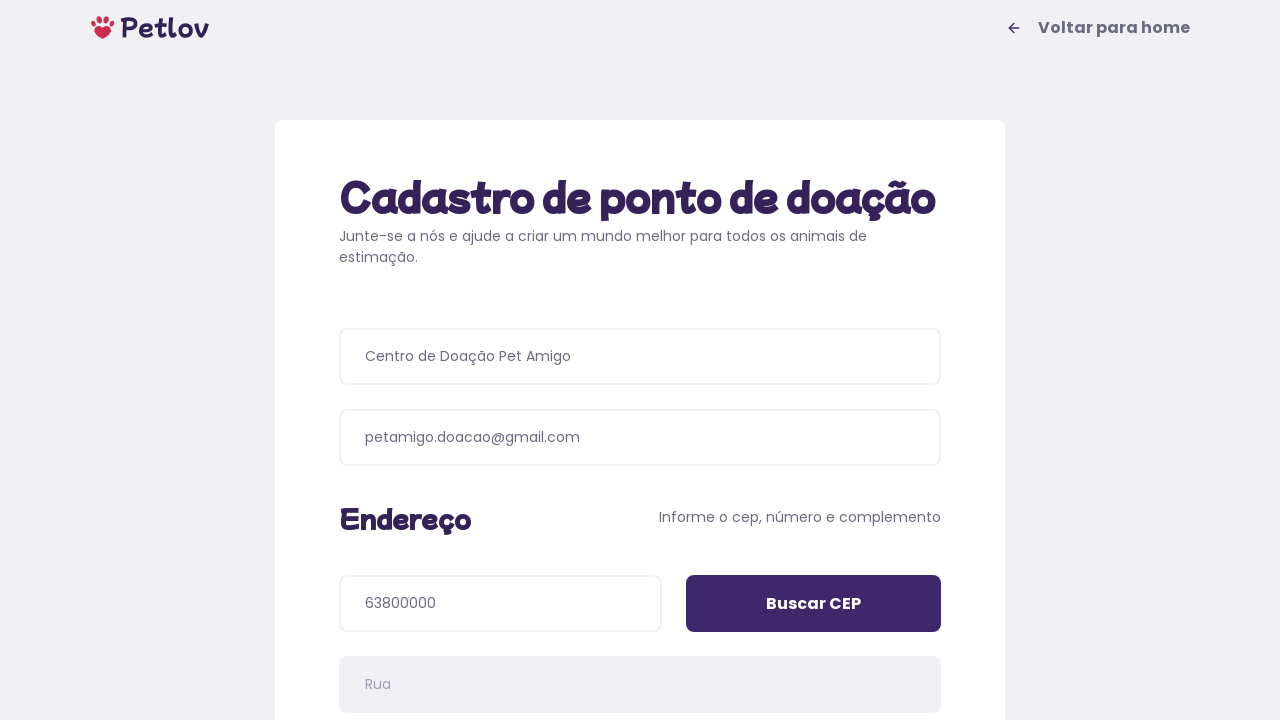

Clicked CEP search button to fetch address information at (814, 604) on input[value='Buscar CEP']
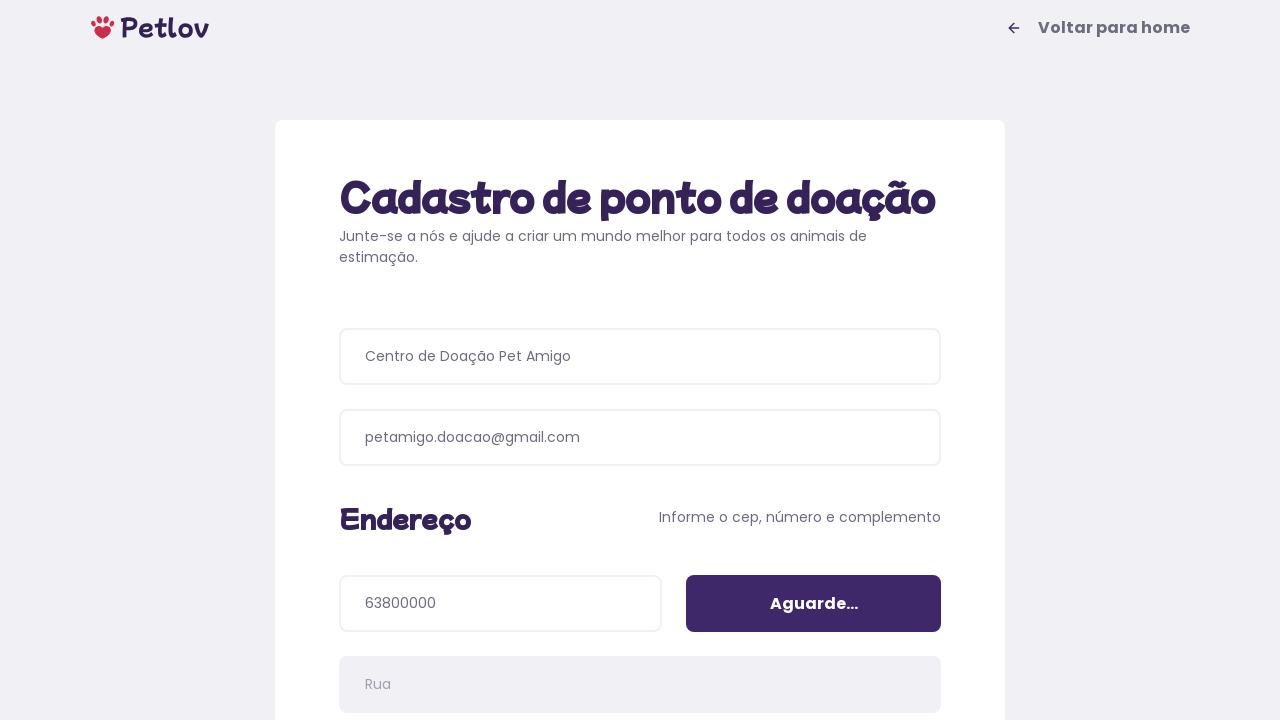

Filled address number with '1542' on input[name='addressNumber']
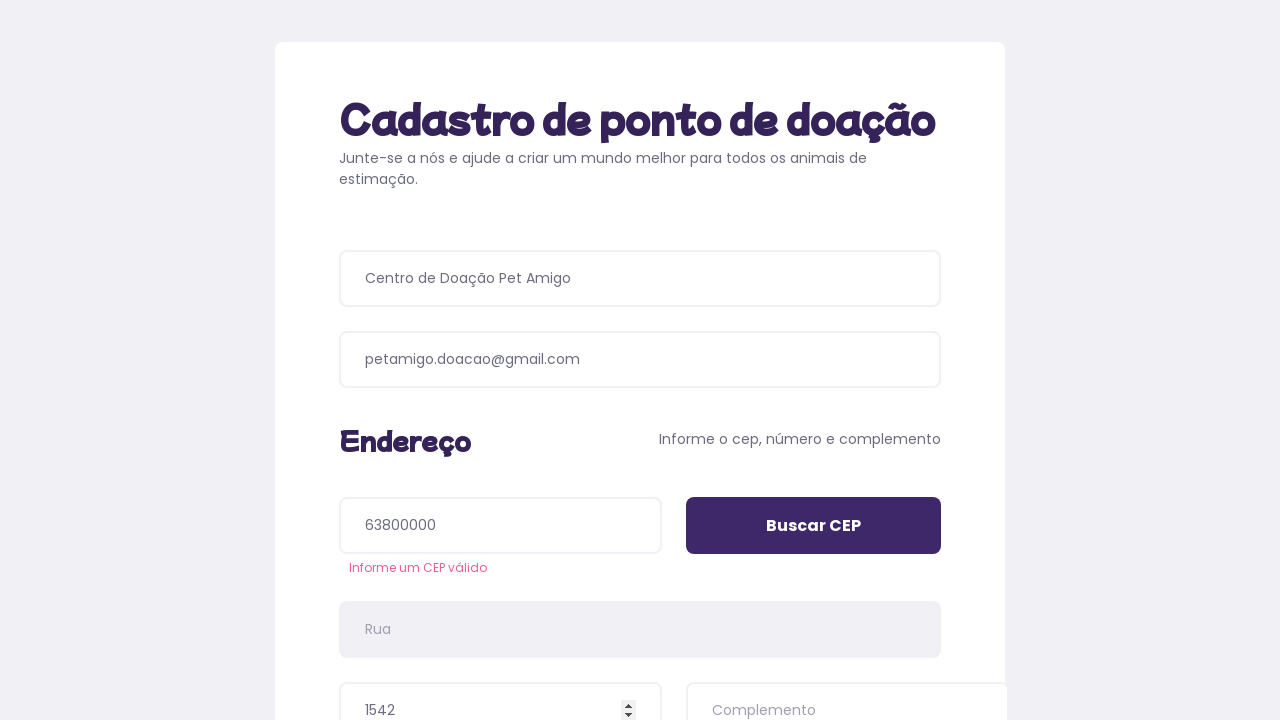

Filled address details with 'apartamento 302' on input[name='addressDetails']
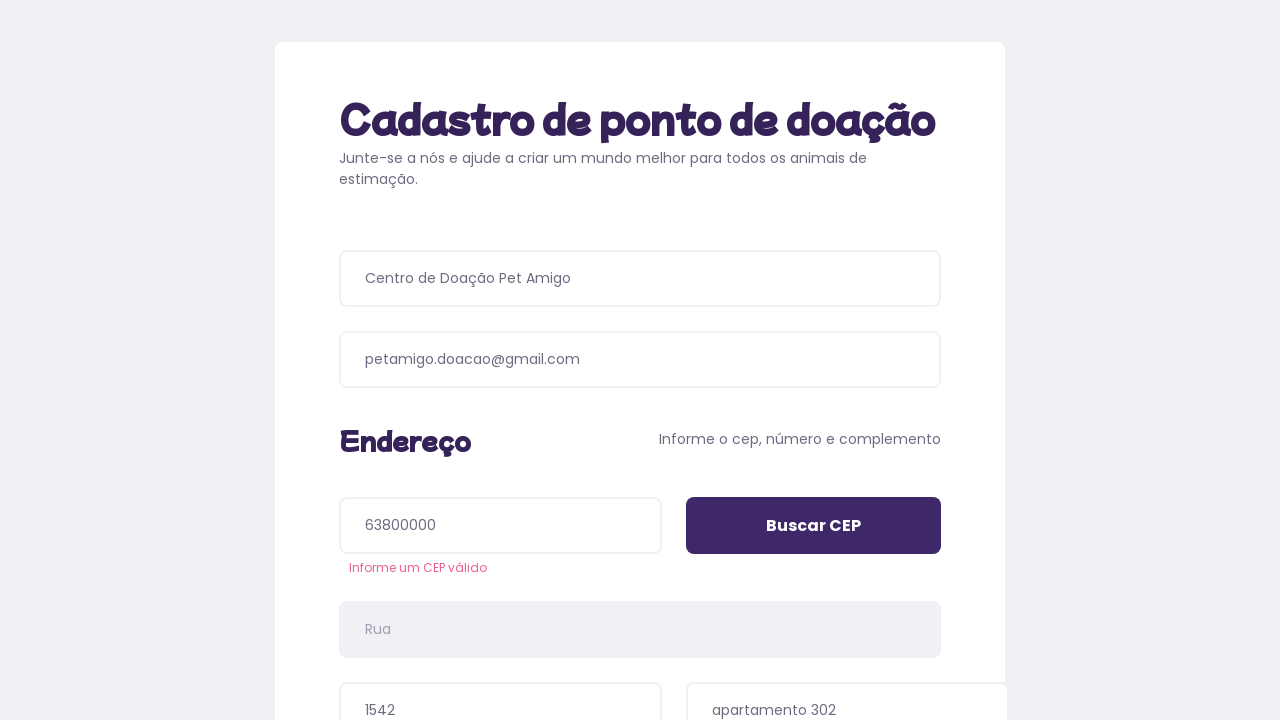

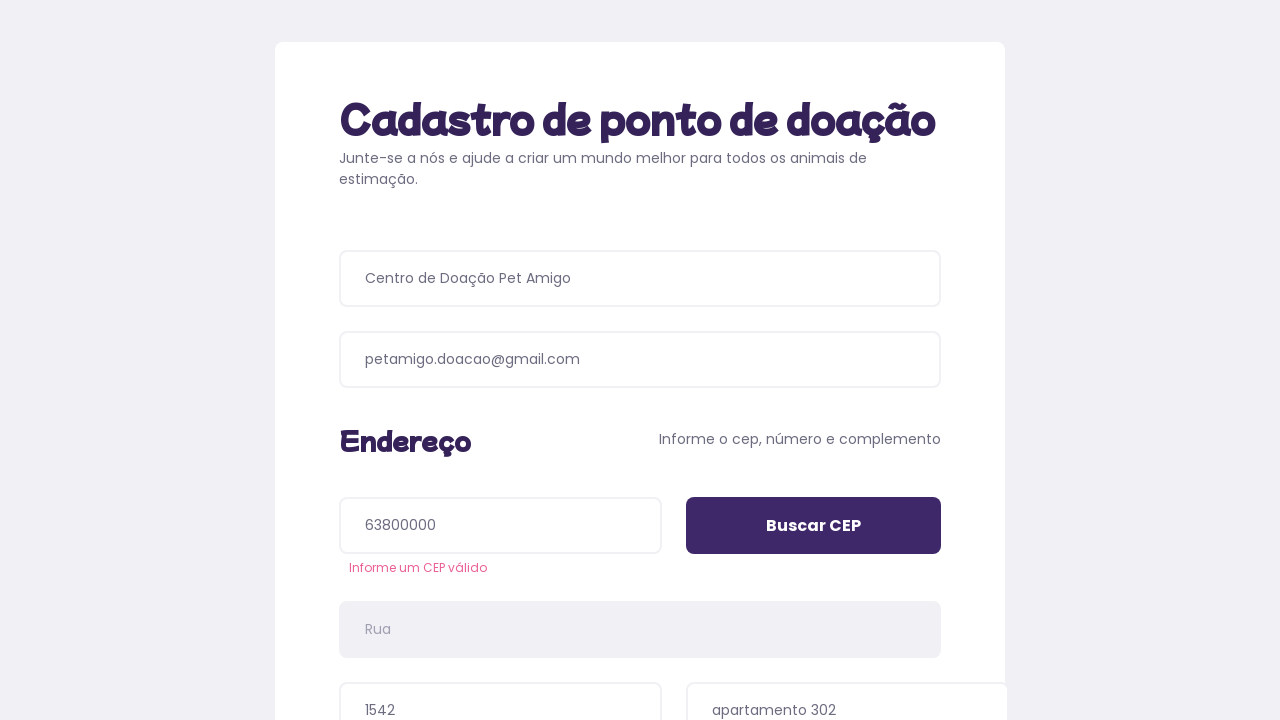